Tests JavaScript scroll functionality by scrolling to different elements on the page using JavaScript executor

Starting URL: https://practice.cydeo.com/

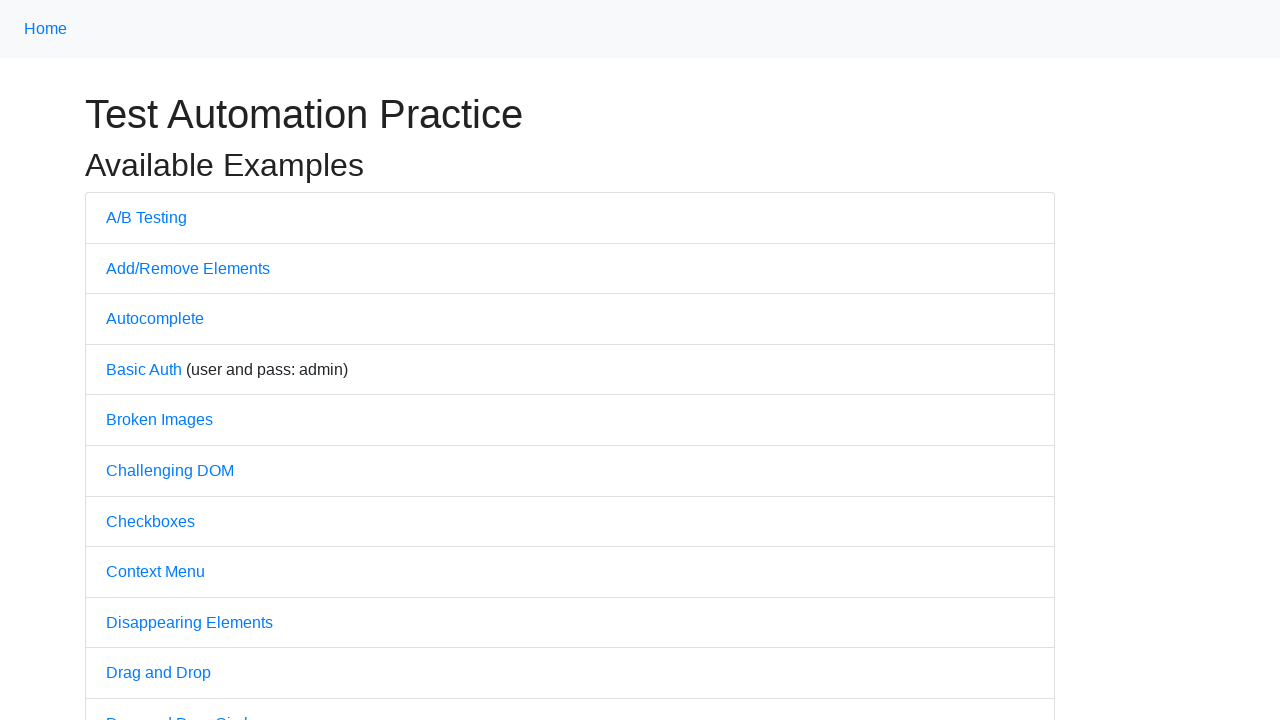

Located CYDEO link element
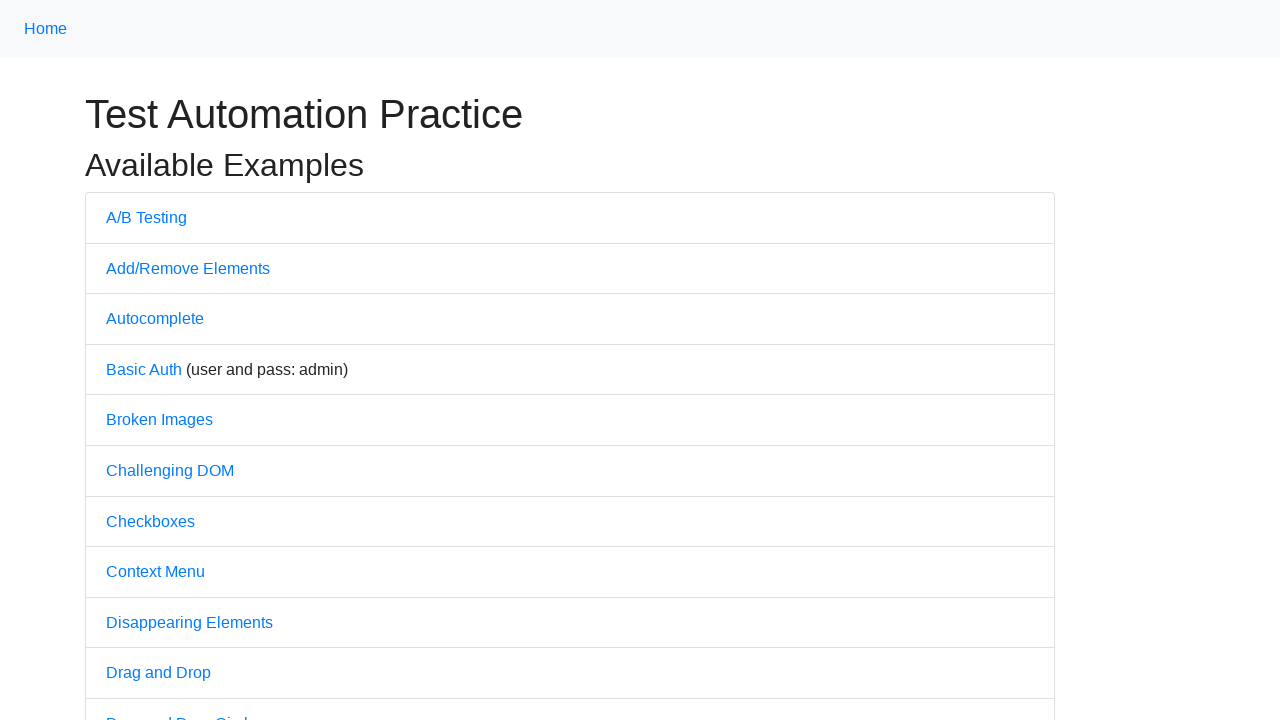

Located Home link element
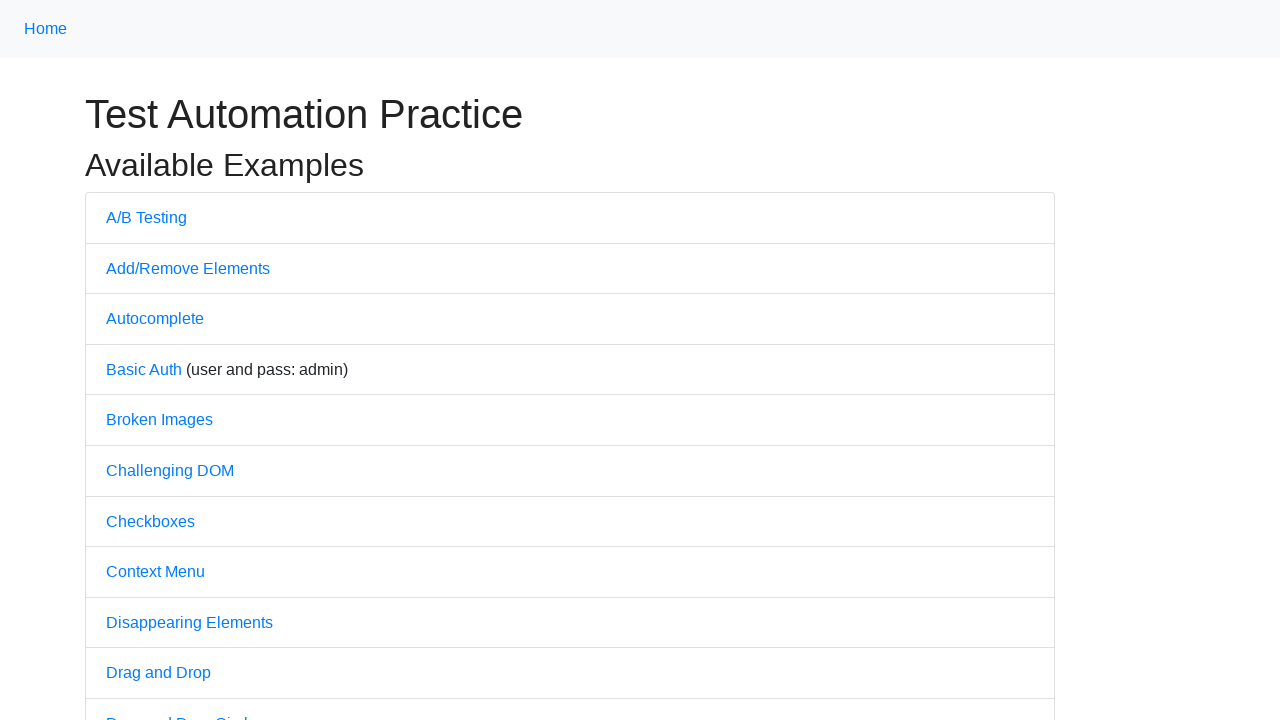

Scrolled to CYDEO link using JavaScript scrollIntoView
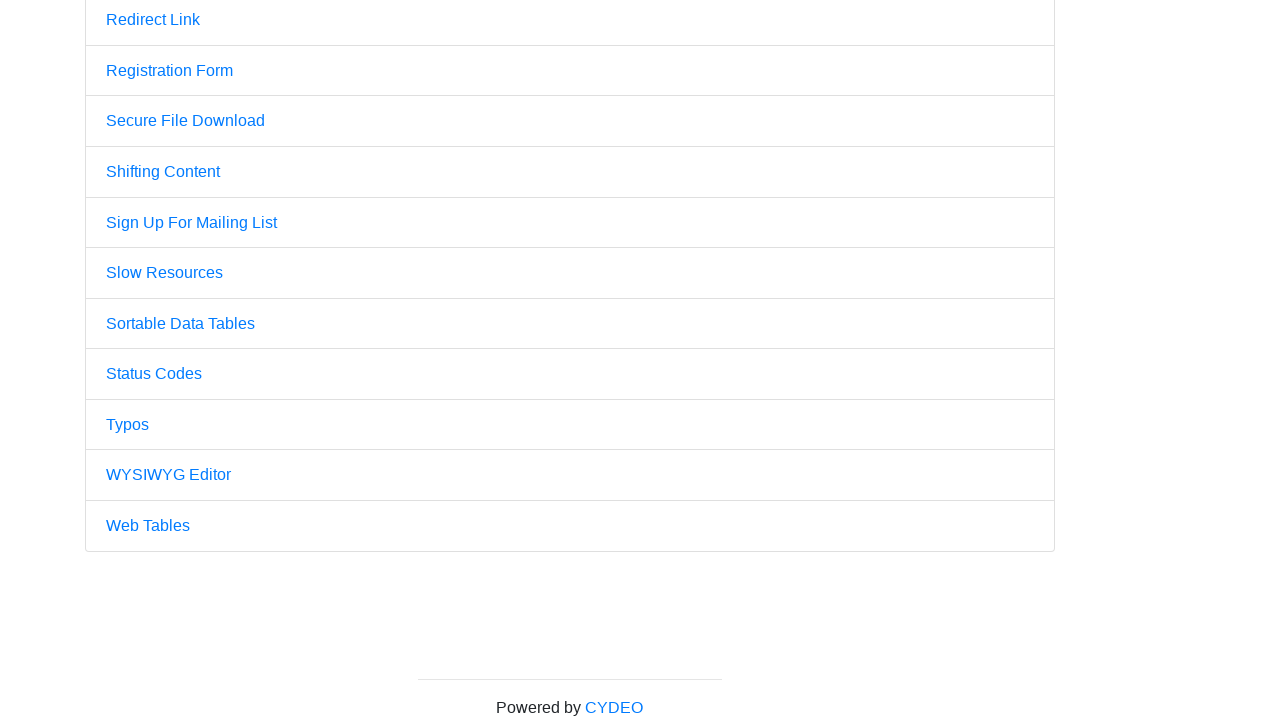

Waited 2 seconds for scroll animation to complete
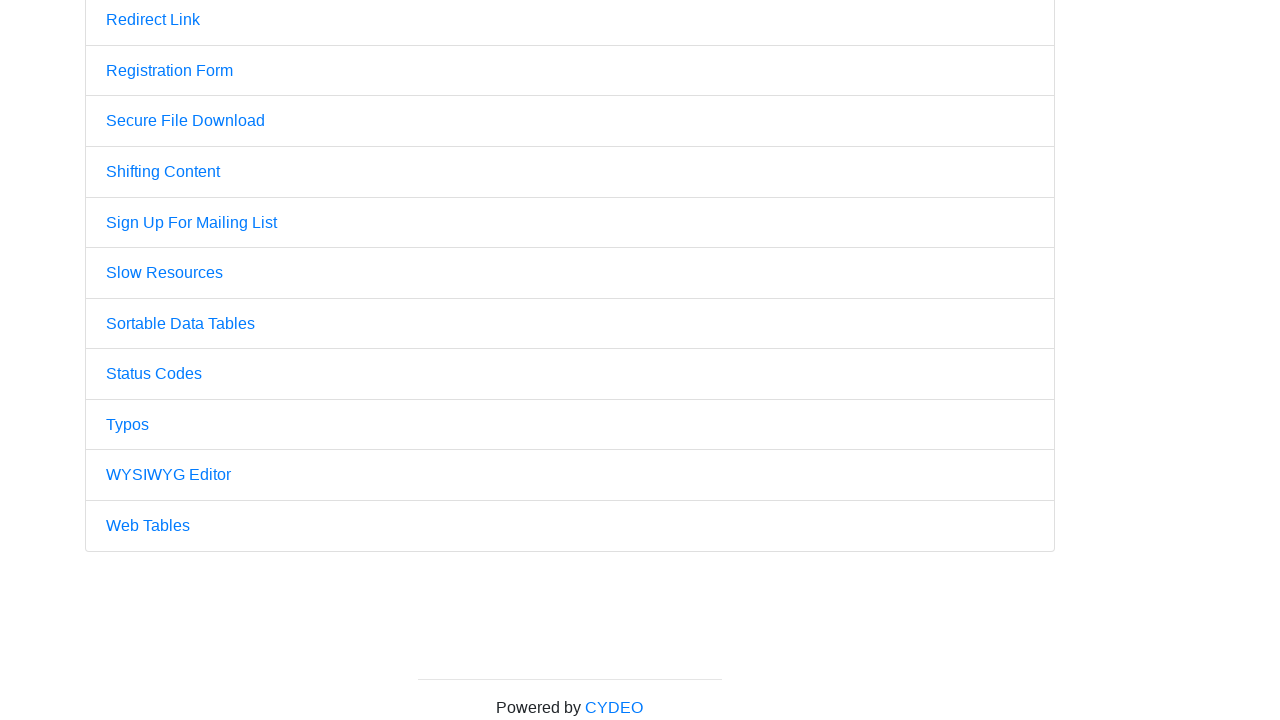

Scrolled to Home link using JavaScript scrollIntoView
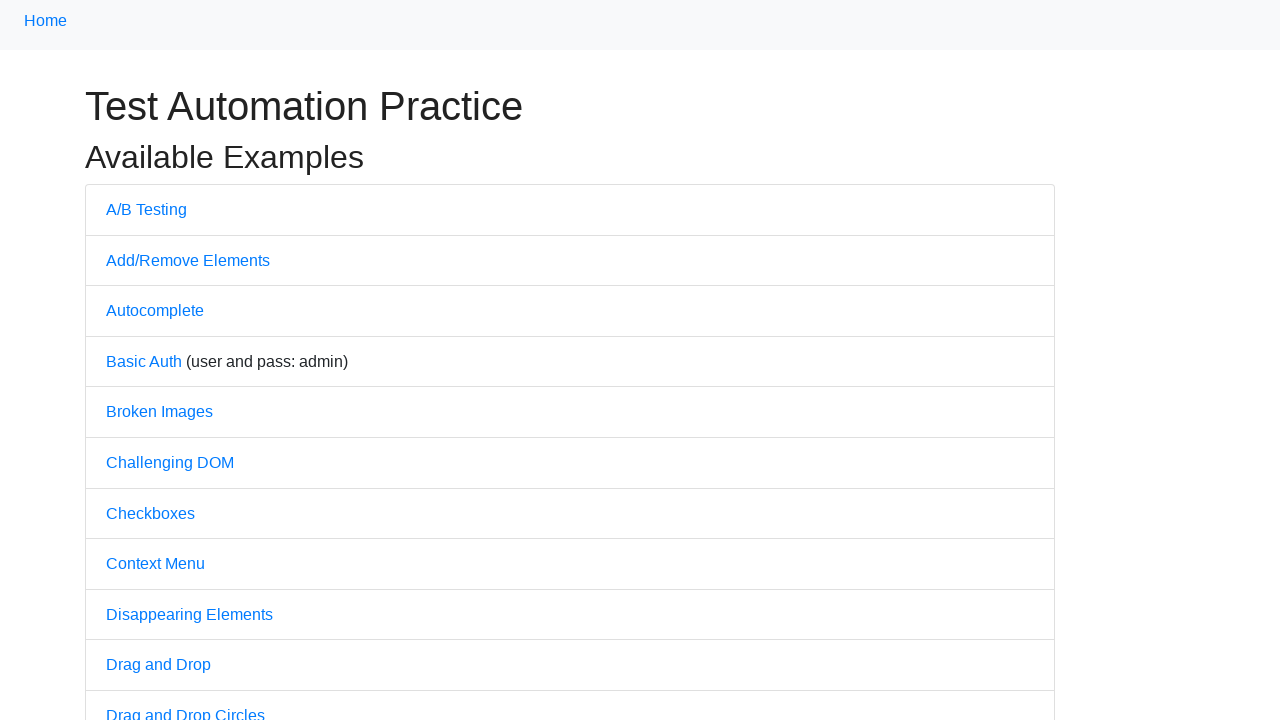

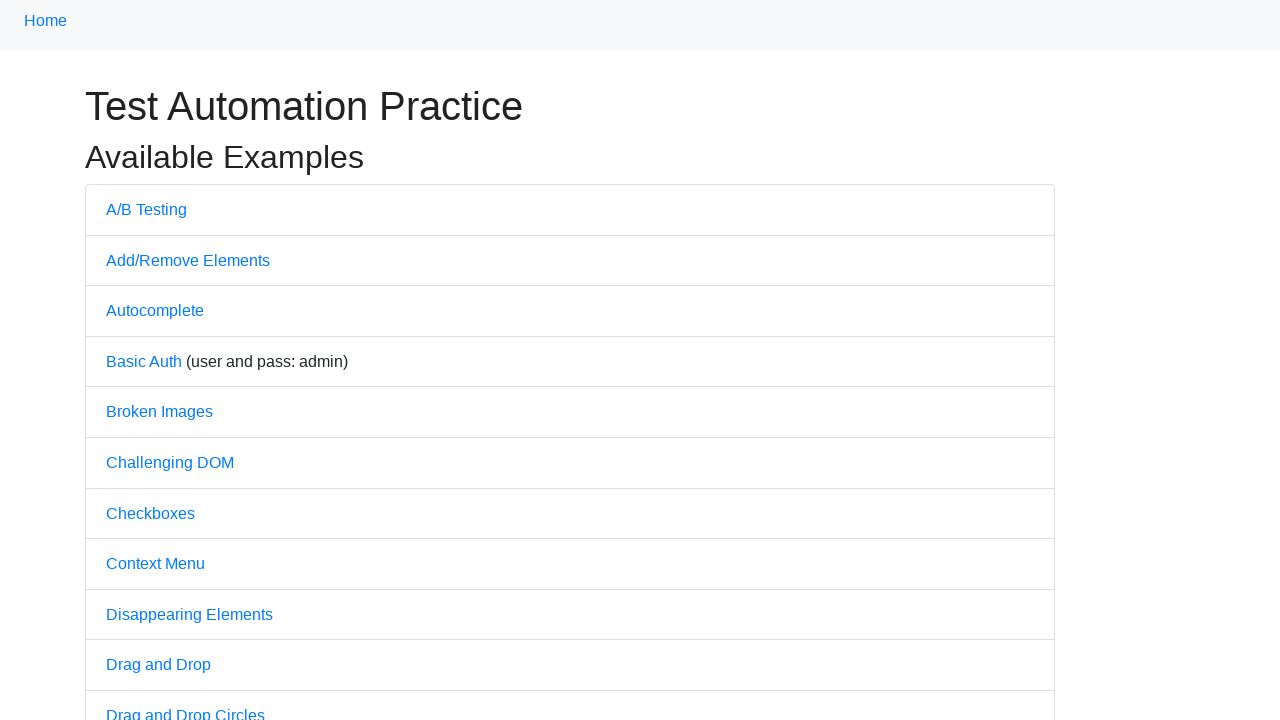